Selects various skills from the Skills dropdown using different selection methods

Starting URL: https://demo.automationtesting.in/Register.html

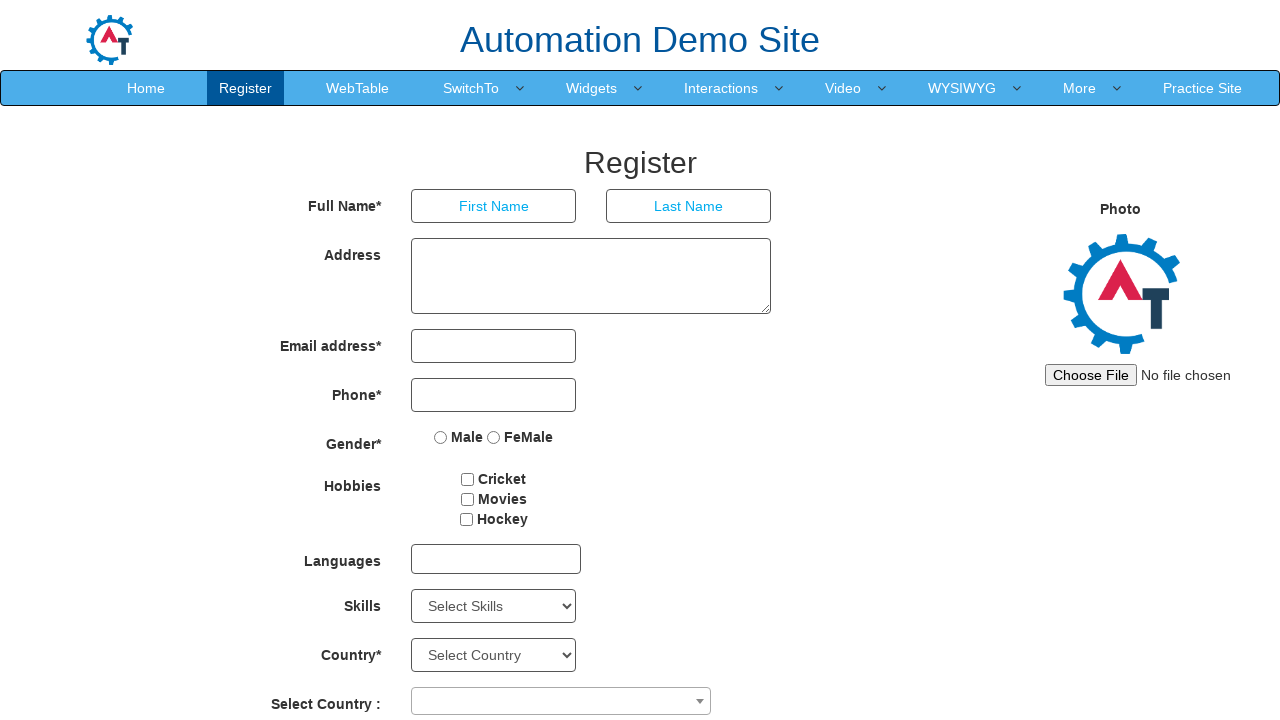

Selected 'Analytics' from Skills dropdown by value on #Skills
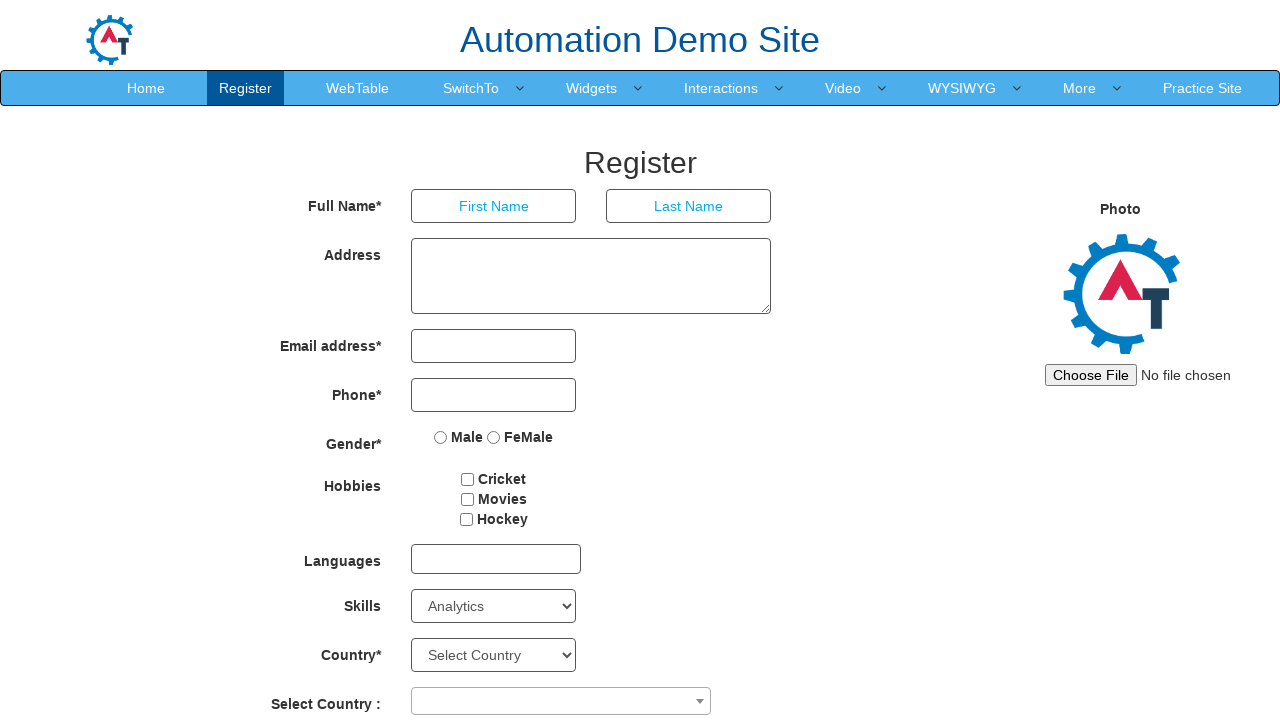

Selected skill at index 2 (Adobe Photoshop) from Skills dropdown on #Skills
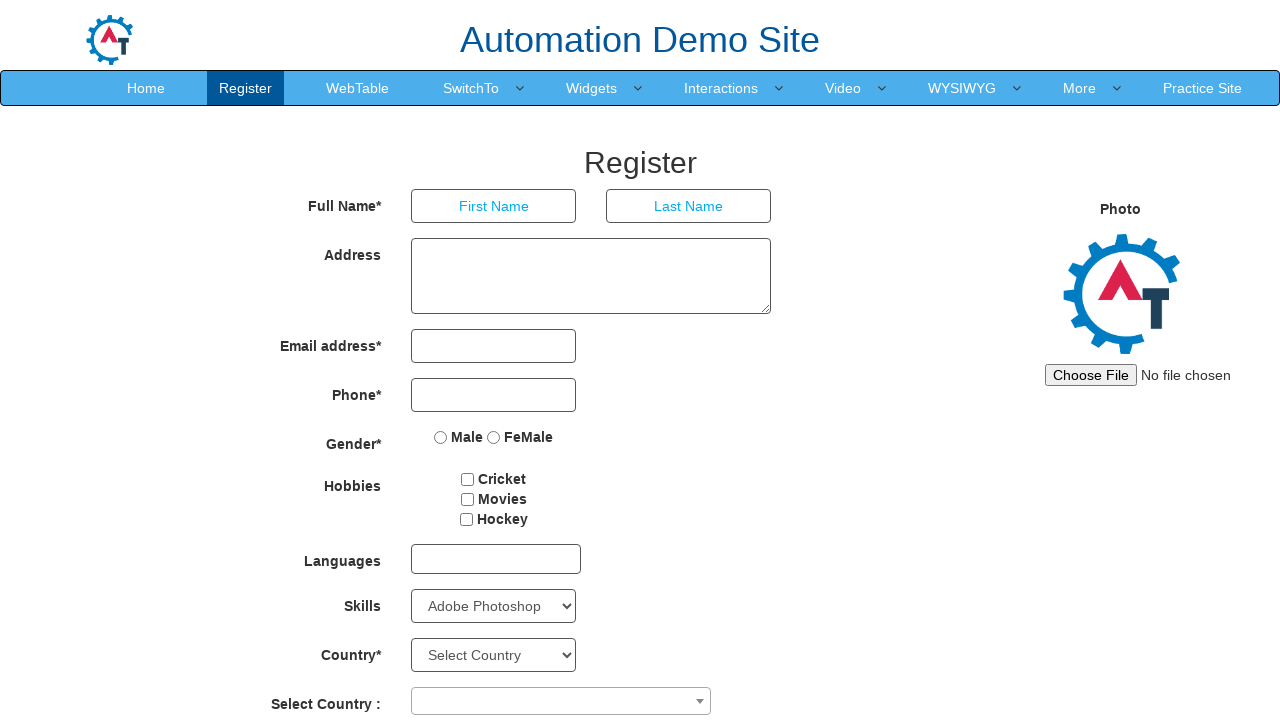

Selected 'C' from Skills dropdown by visible text on #Skills
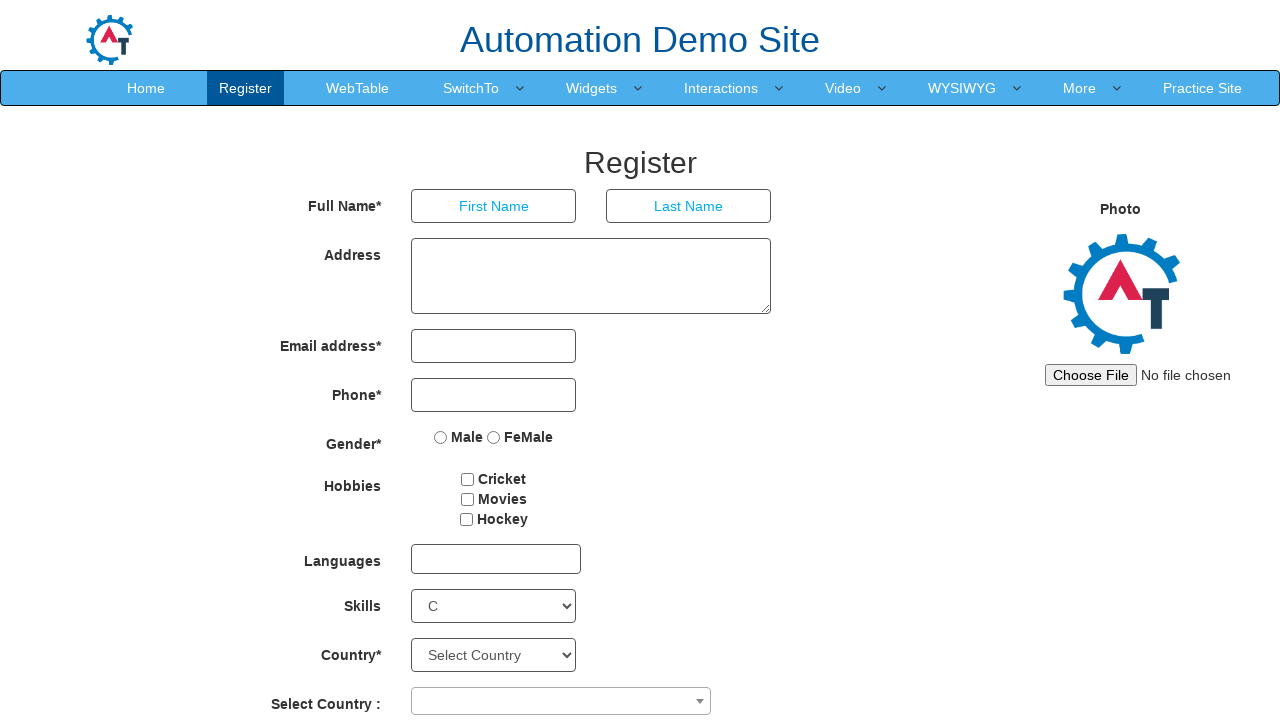

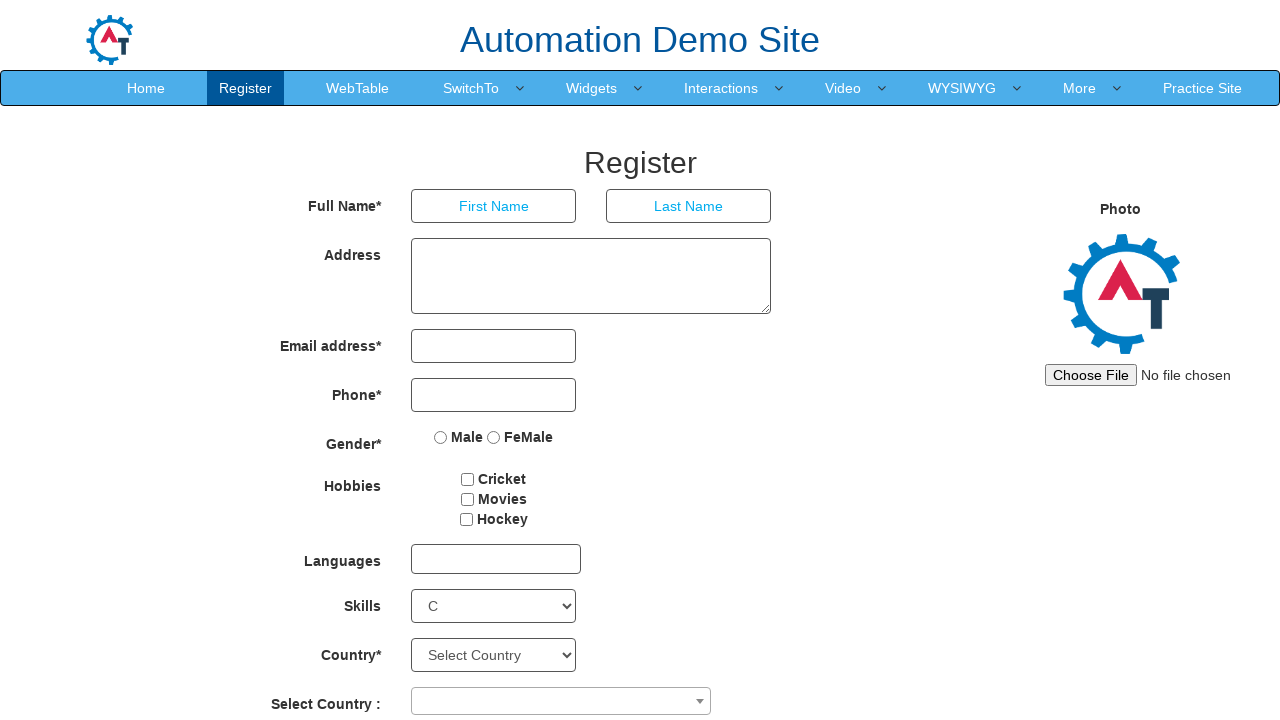